Tests drag and drop functionality on jQuery UI demo page by dragging an element into a droppable area within an iframe

Starting URL: https://jqueryui.com/droppable/

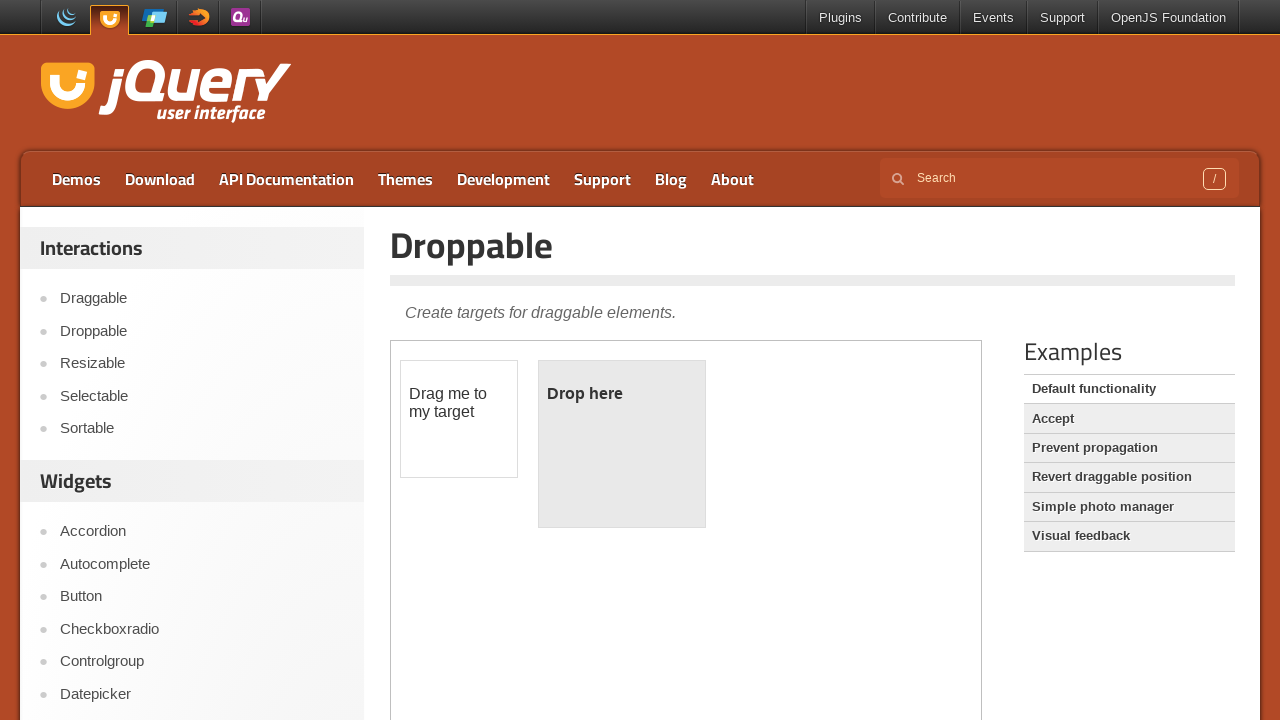

Located iframe containing drag and drop demo
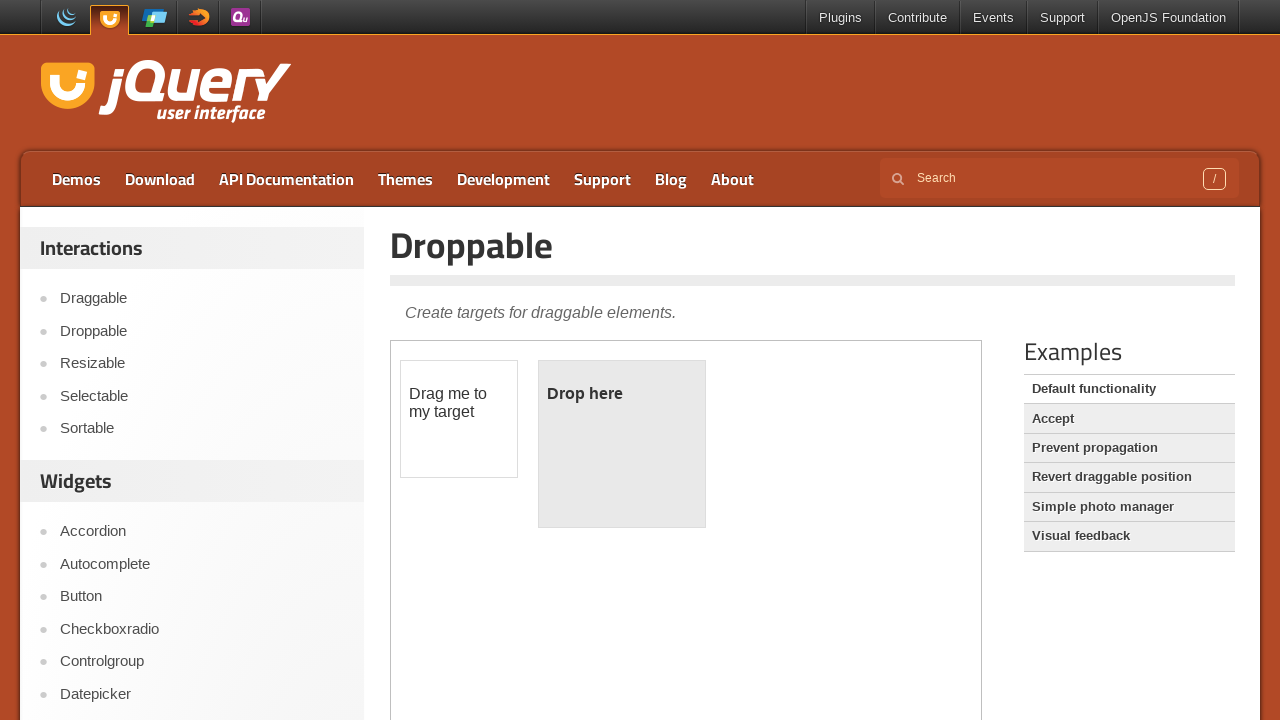

Located draggable element within iframe
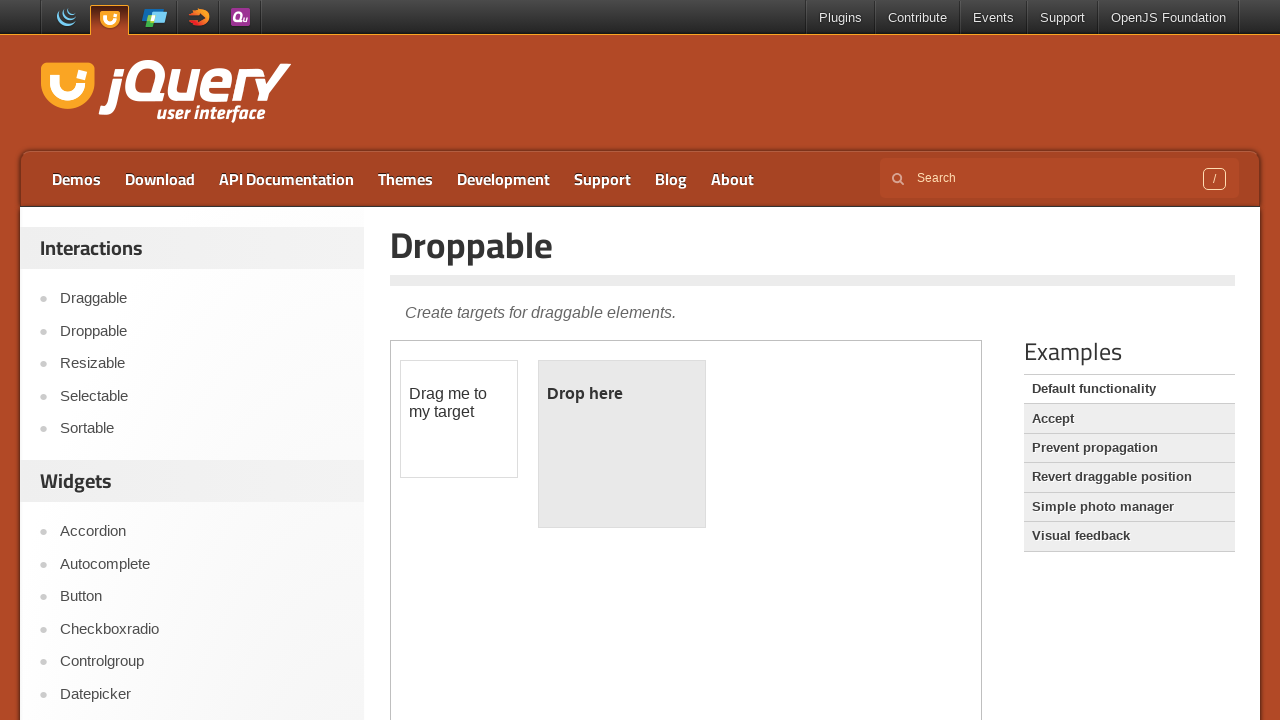

Located droppable element within iframe
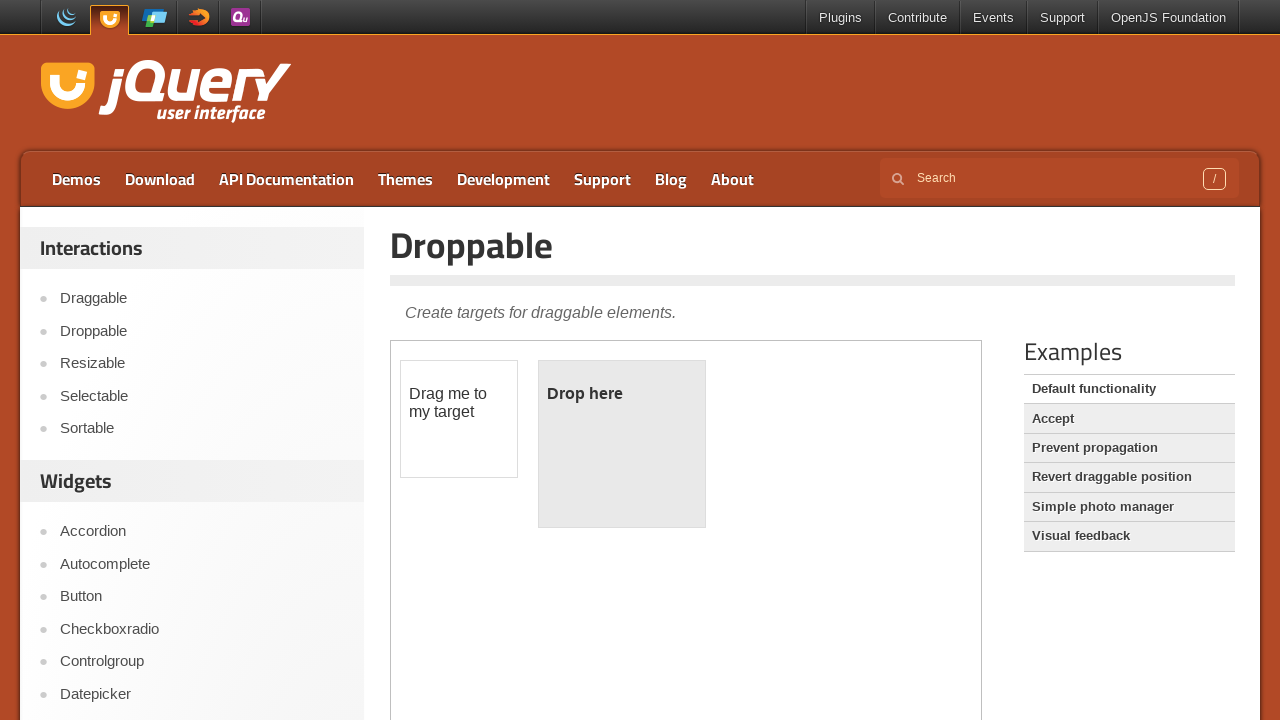

Clicked on draggable element at (459, 419) on iframe.demo-frame >> internal:control=enter-frame >> #draggable
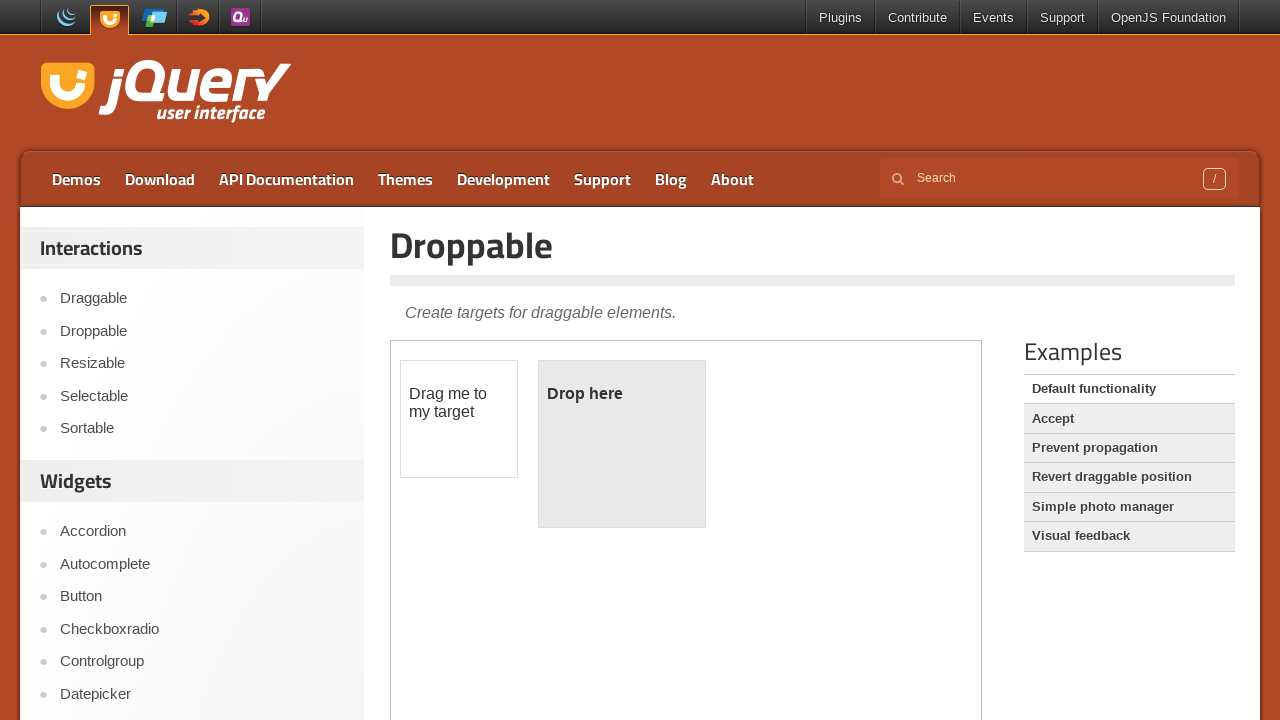

Dragged element into droppable area at (622, 444)
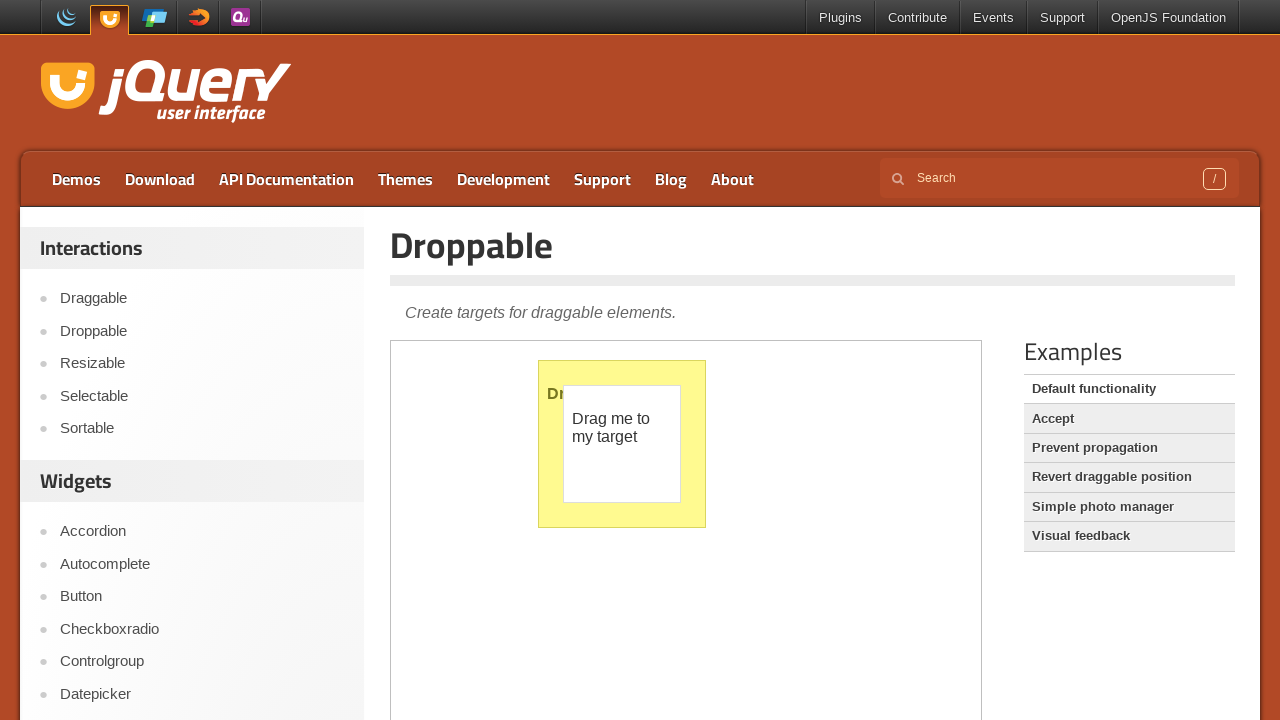

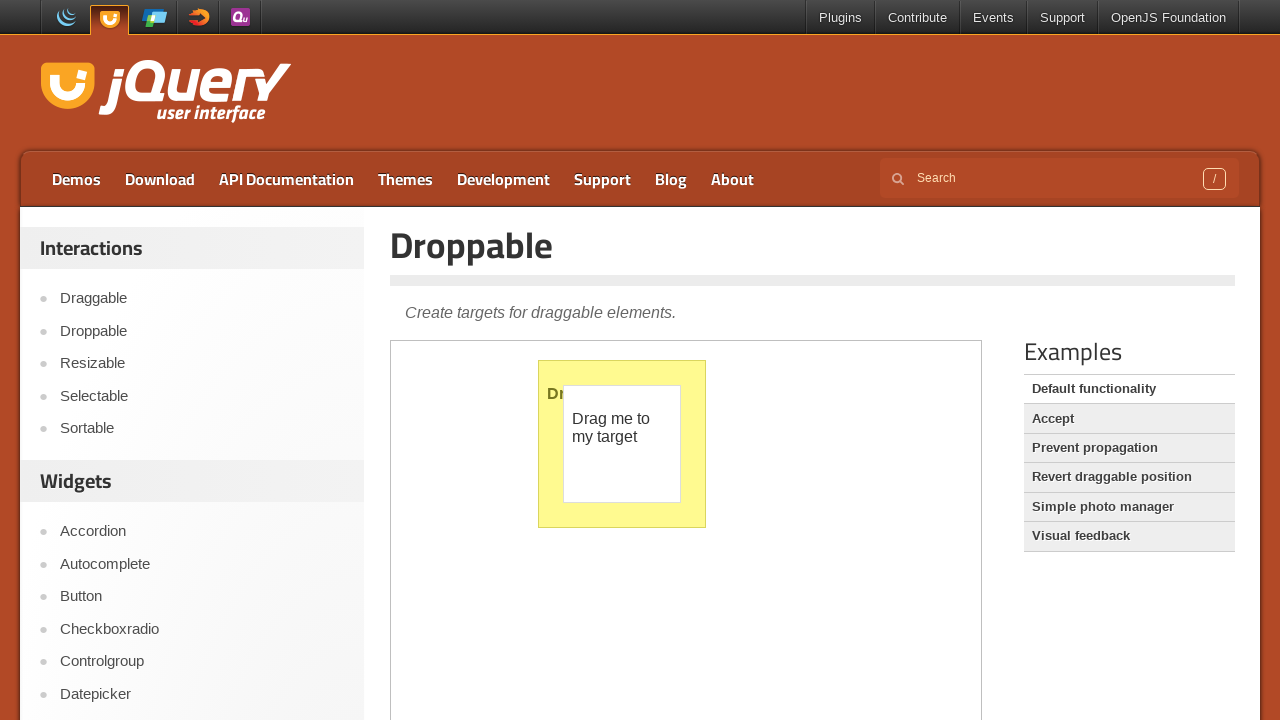